Navigates to an iOS training course page on Greens Technology website, maximizes the browser window, and verifies the page loads by checking the title.

Starting URL: http://www.greenstechnologys.com/apple-ios-training-in-chennai.html

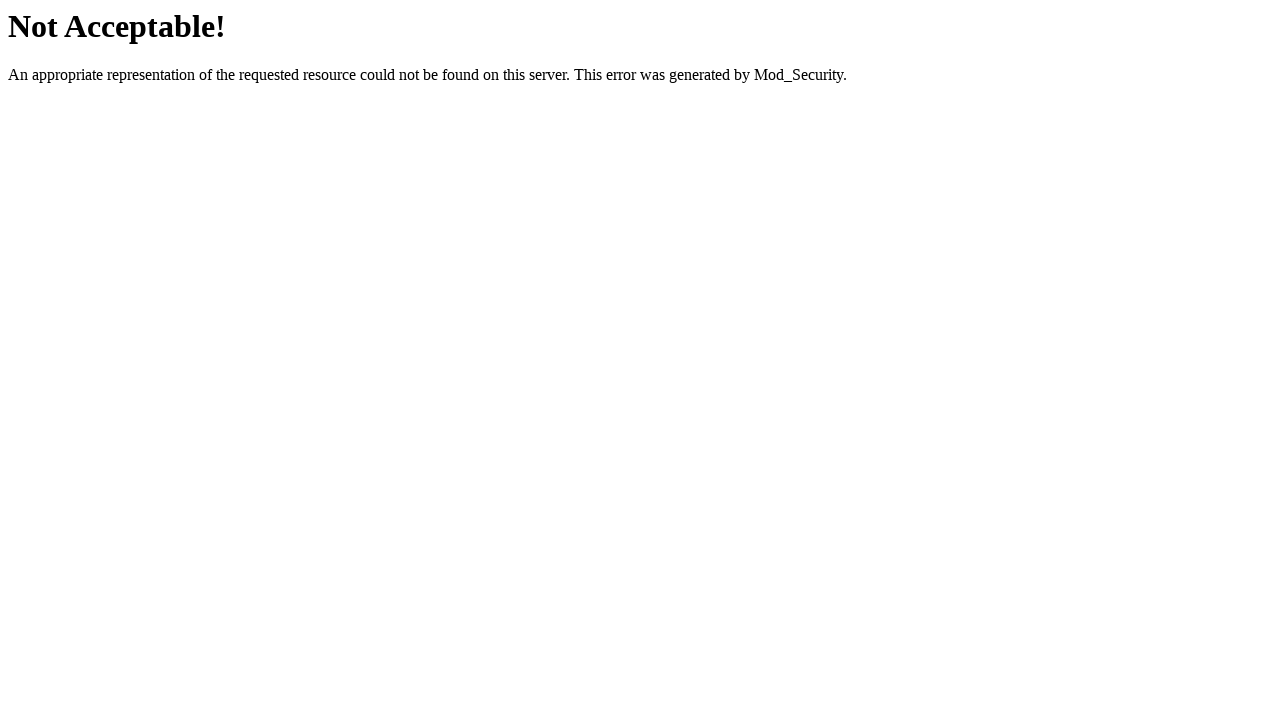

Set viewport size to 1920x1080 to maximize browser window
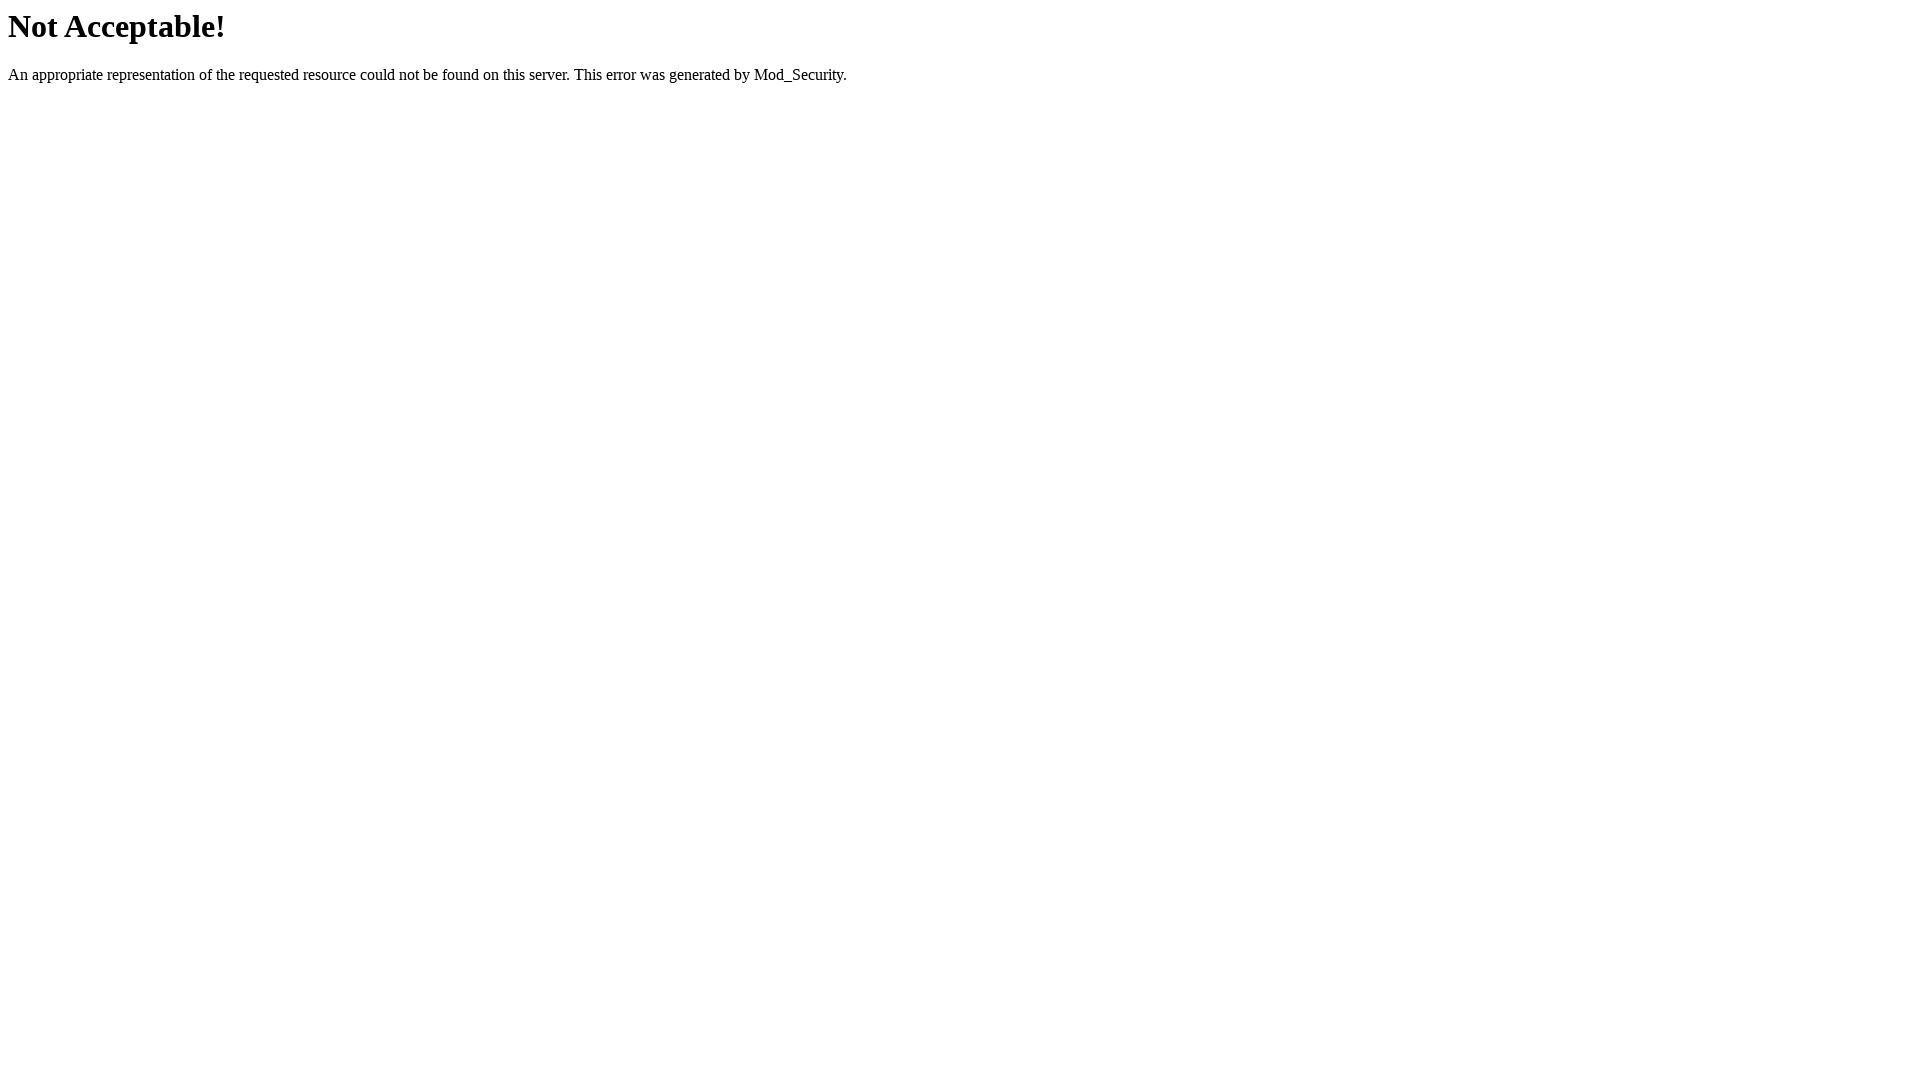

Waited for page to reach domcontentloaded state
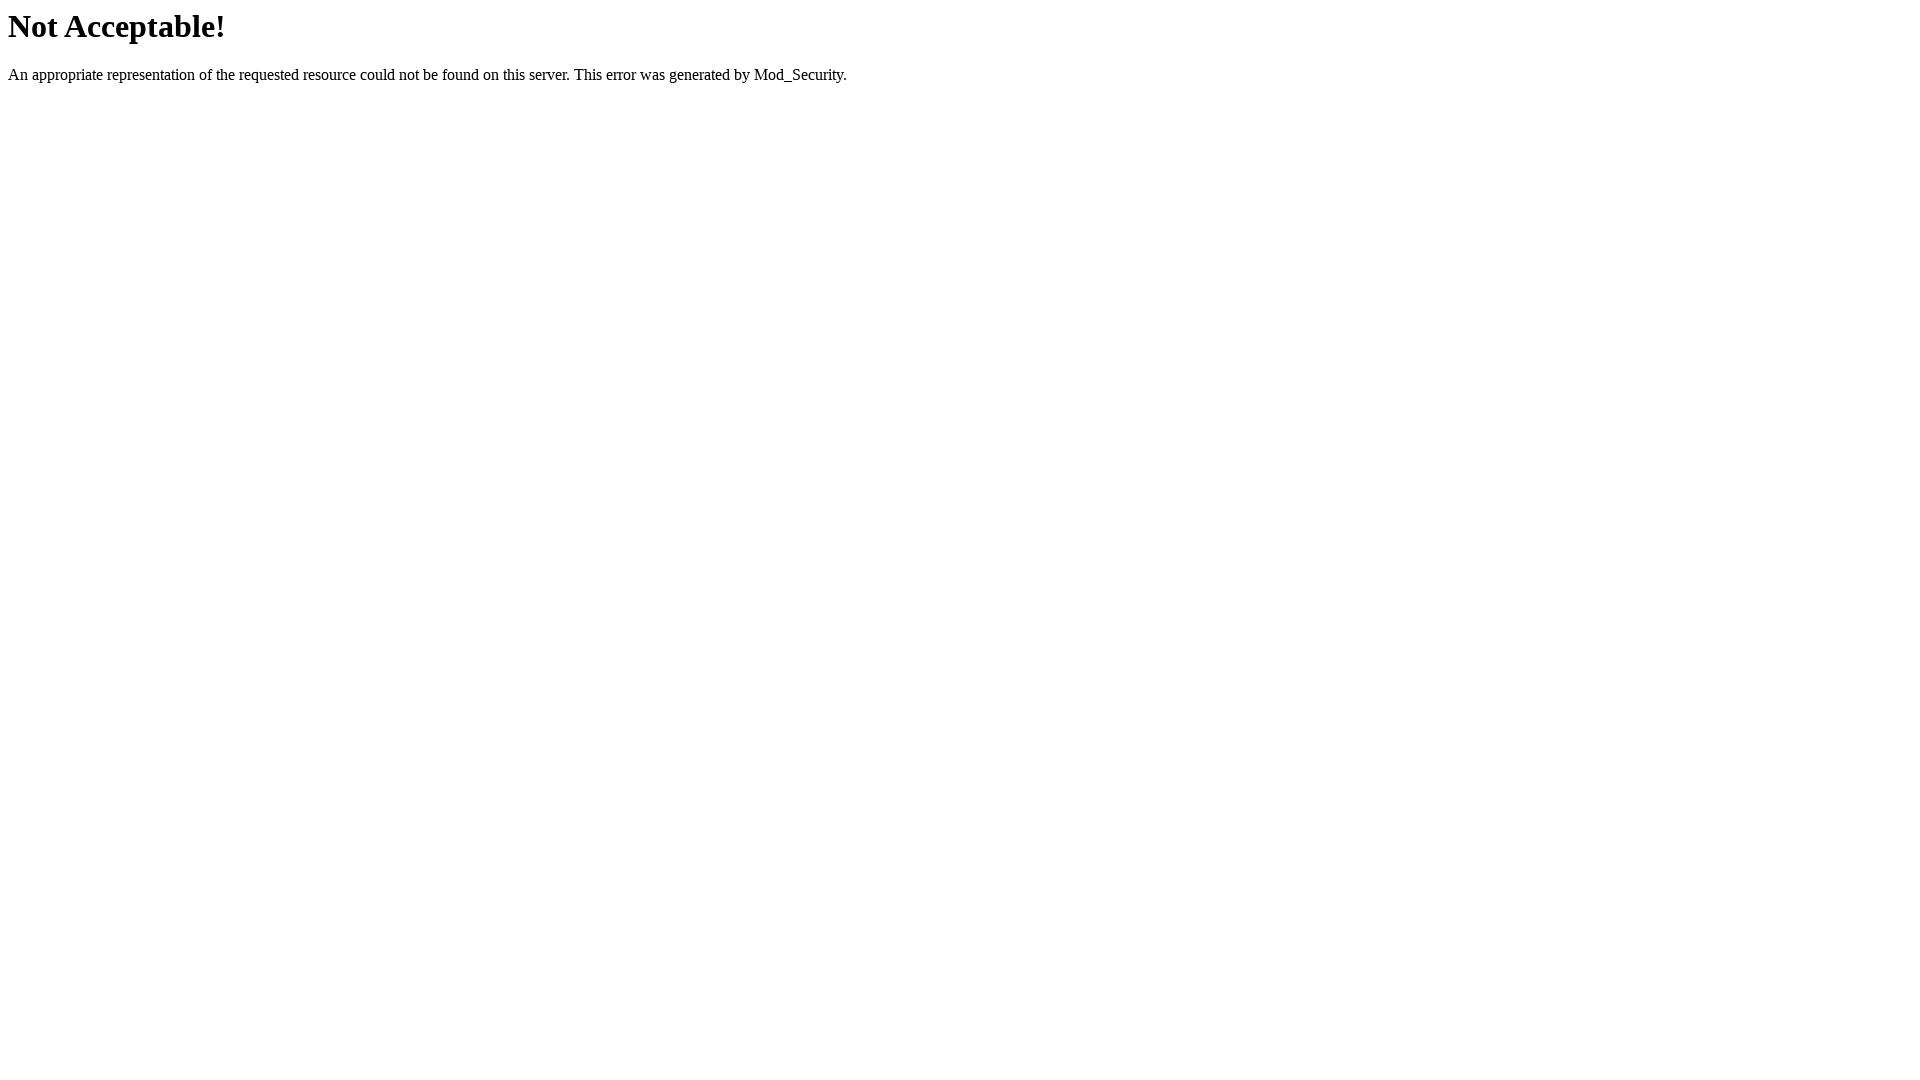

Retrieved page title: 'Not Acceptable!'
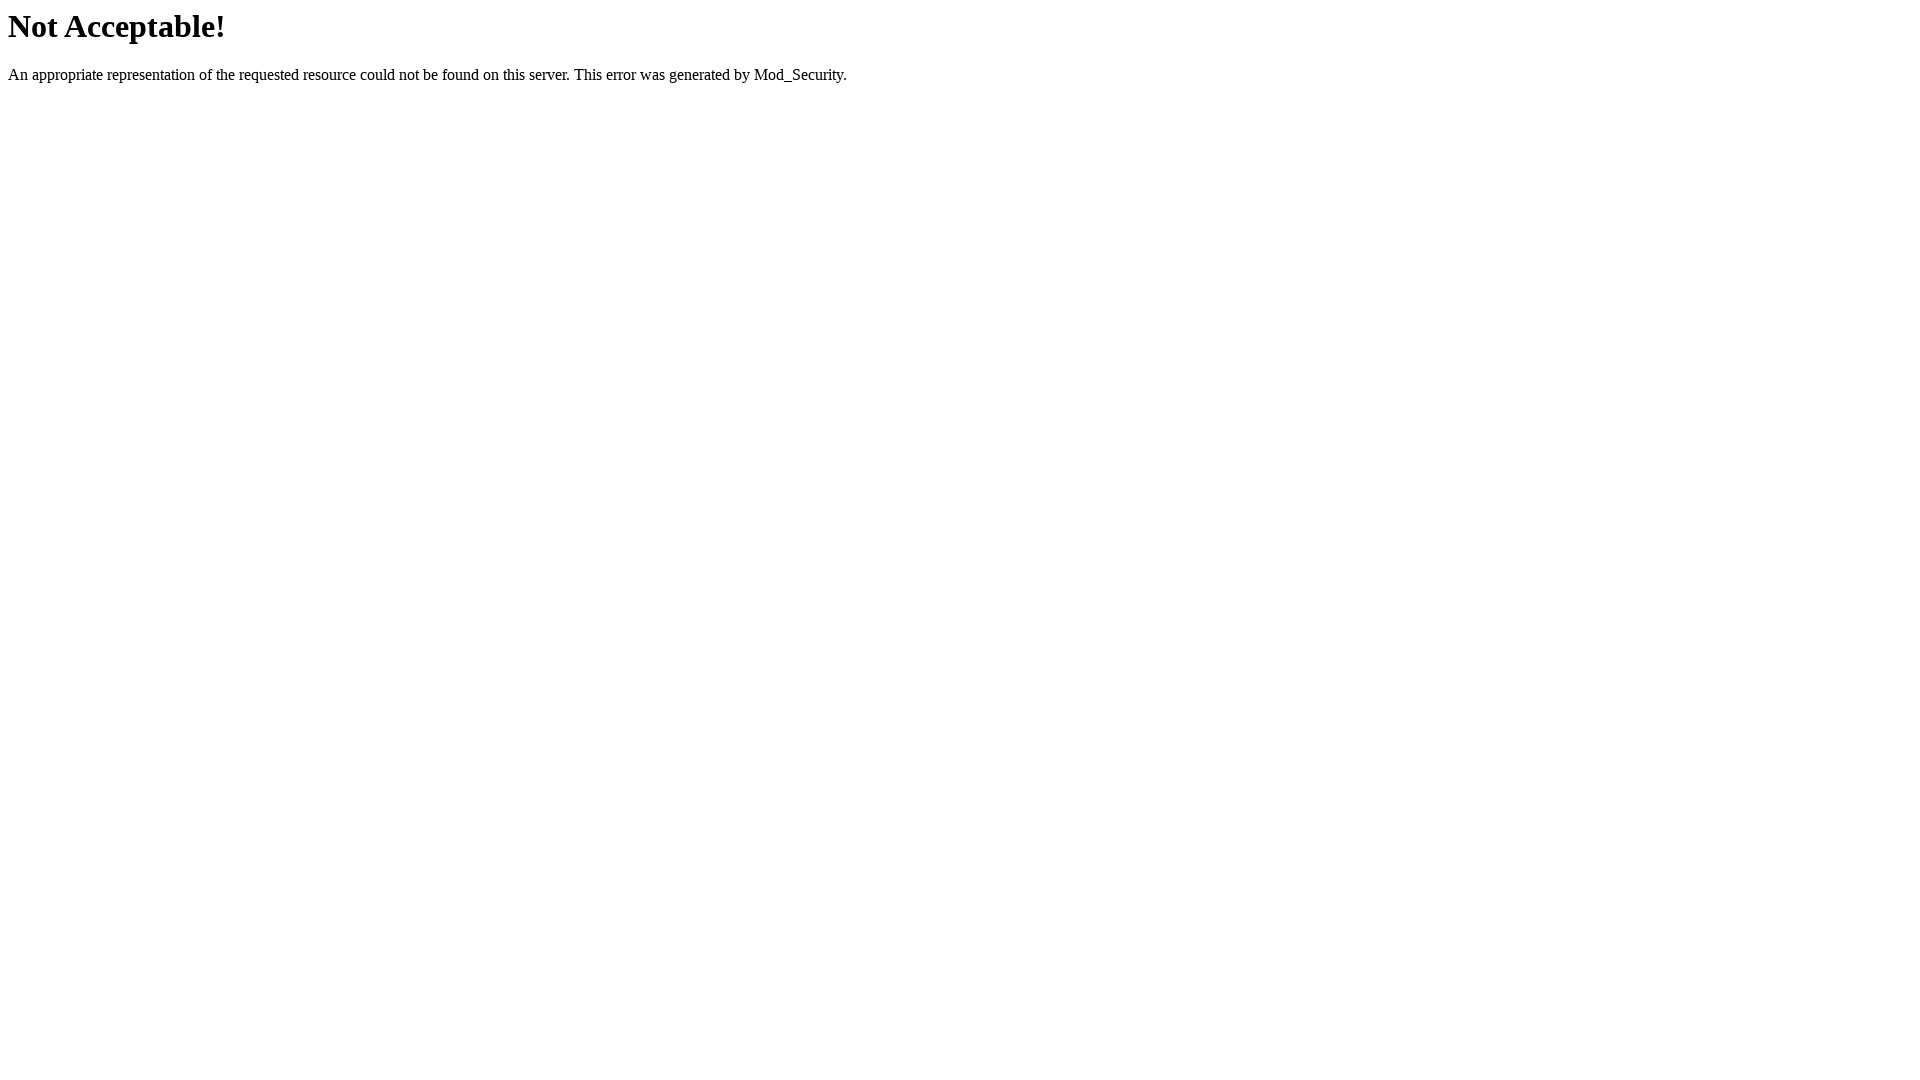

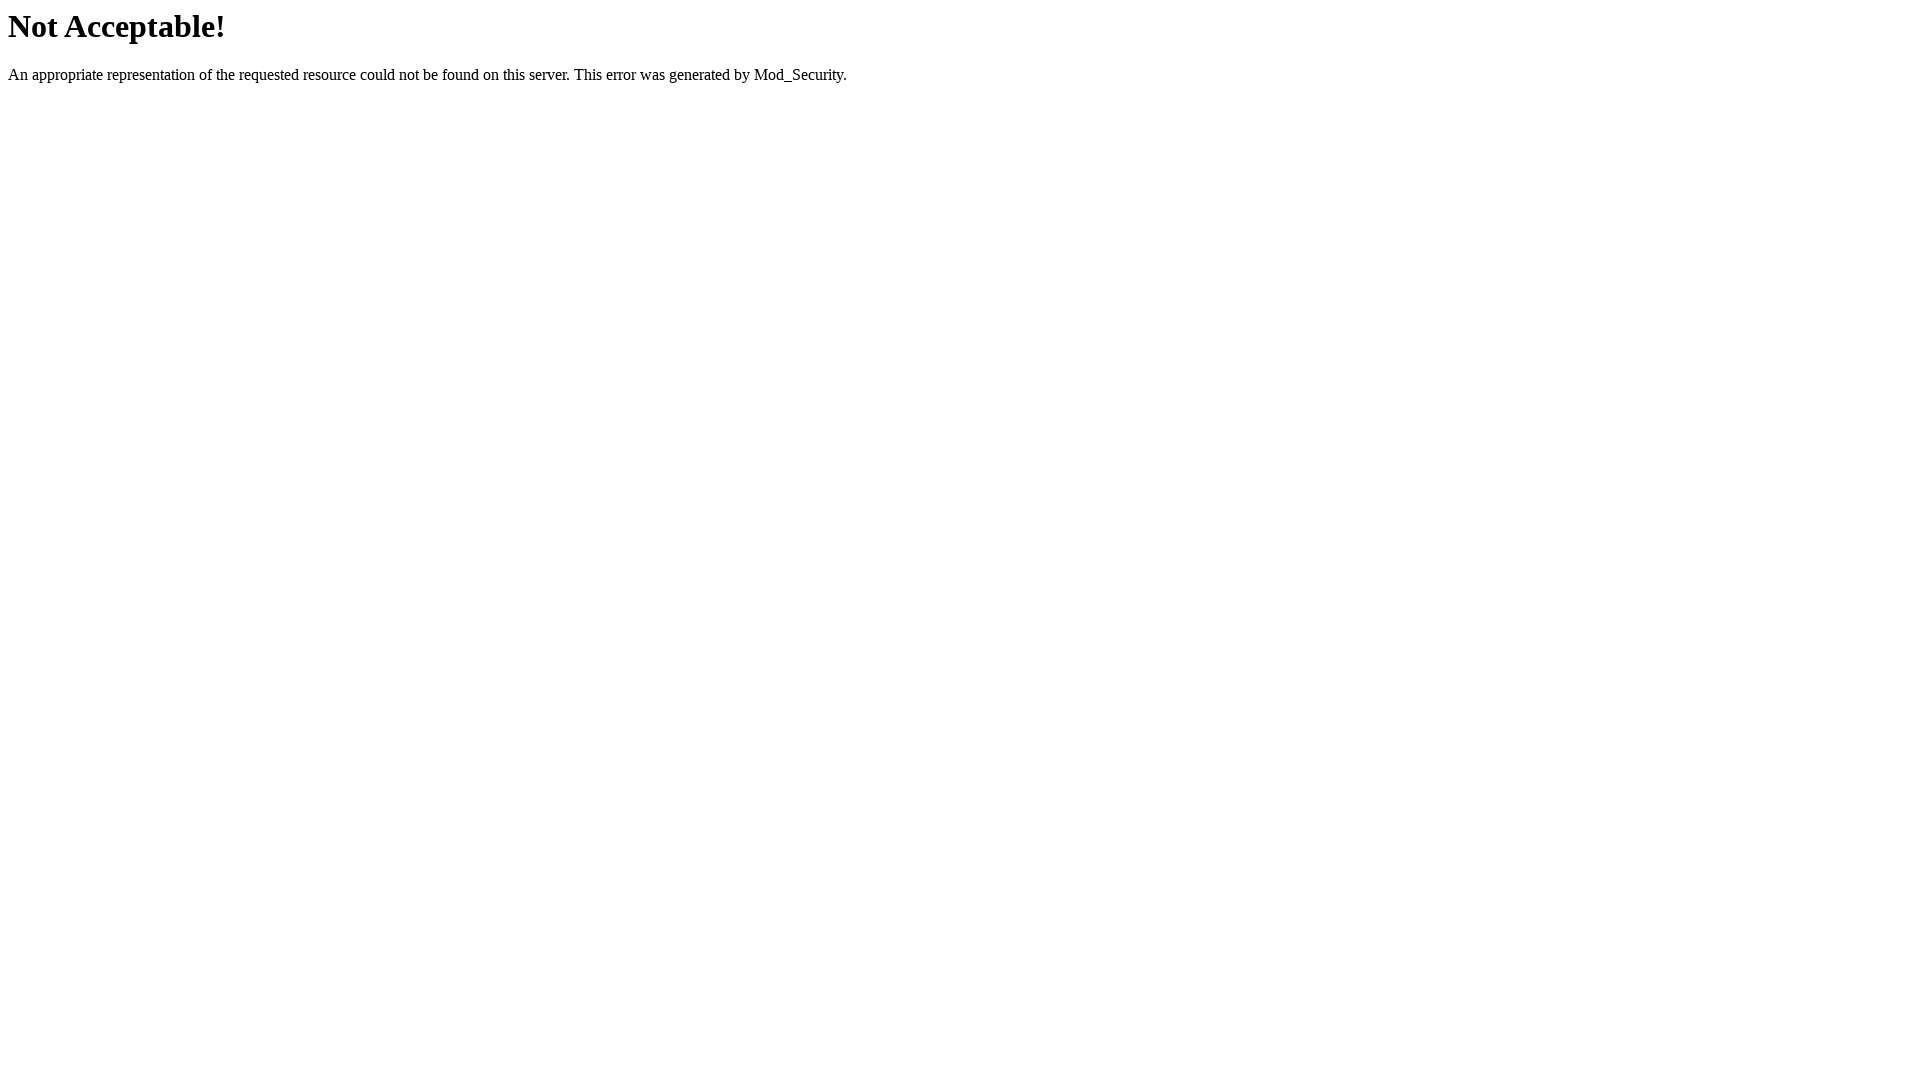